Tests handling of iframes by filling in a login form within an iframe

Starting URL: https://demoapps.qspiders.com/ui/frames?sublist=0

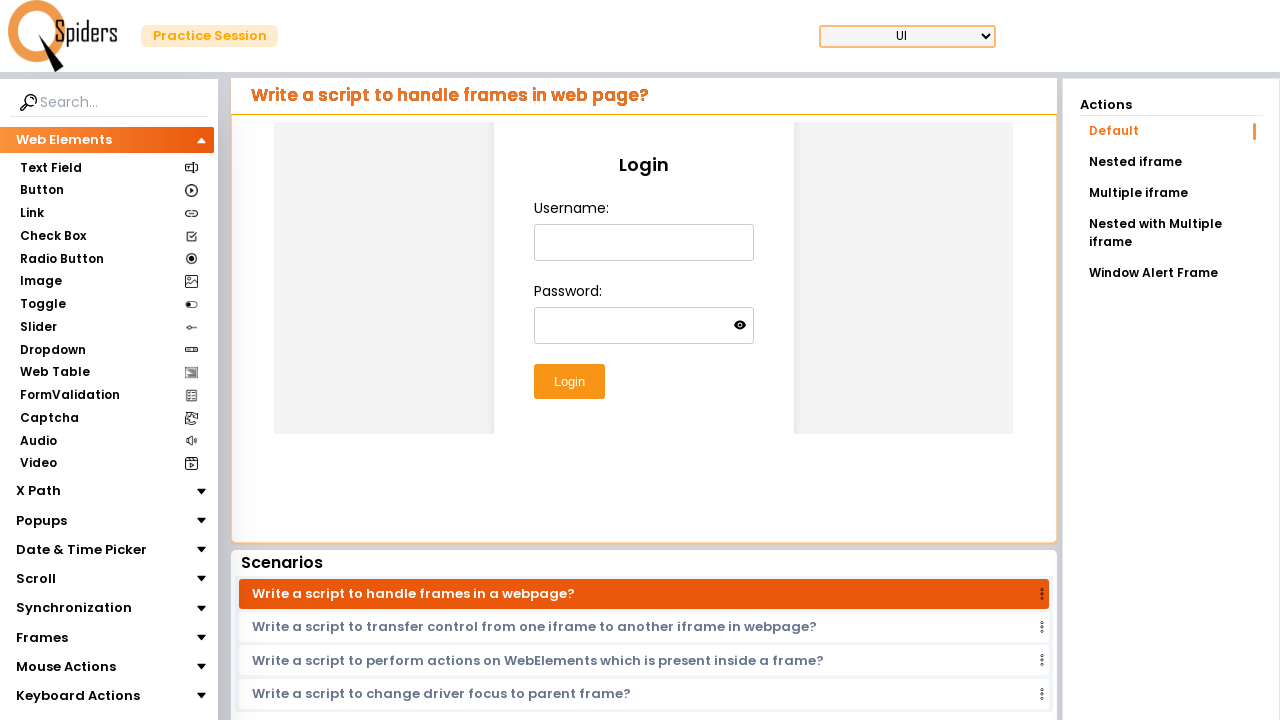

Waited for iframe to load
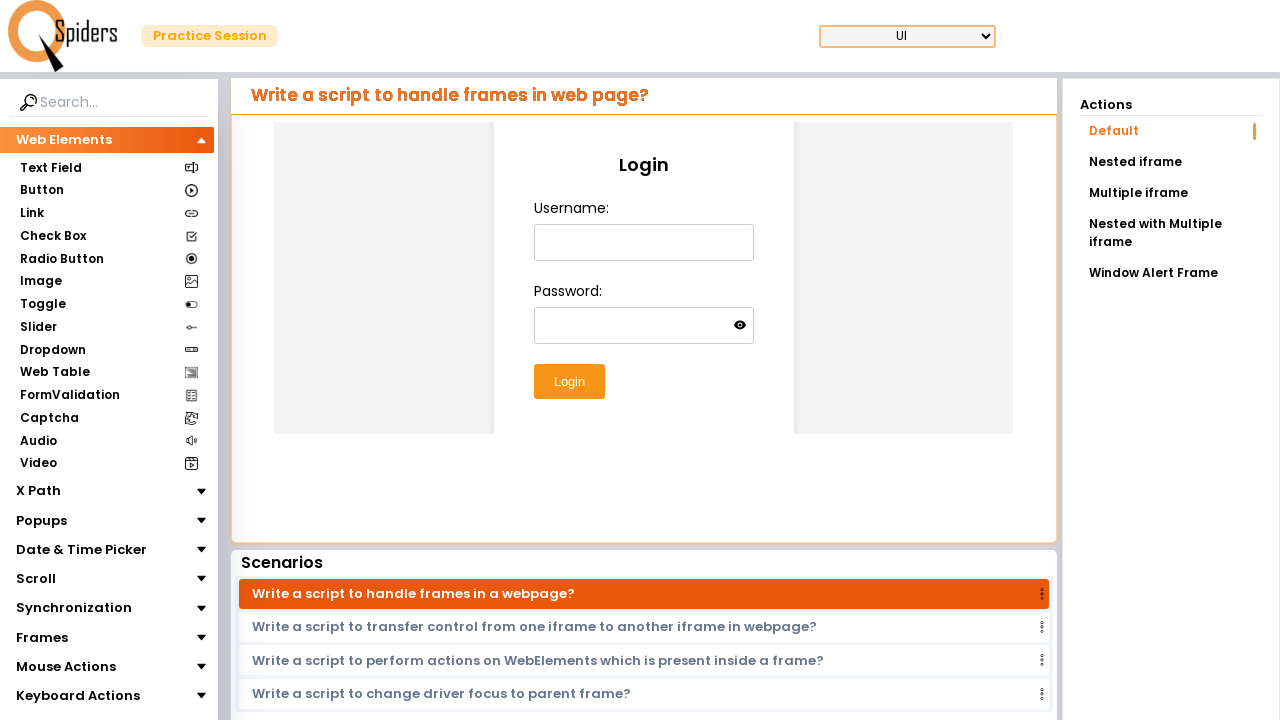

Located iframe with class 'w-full h-96'
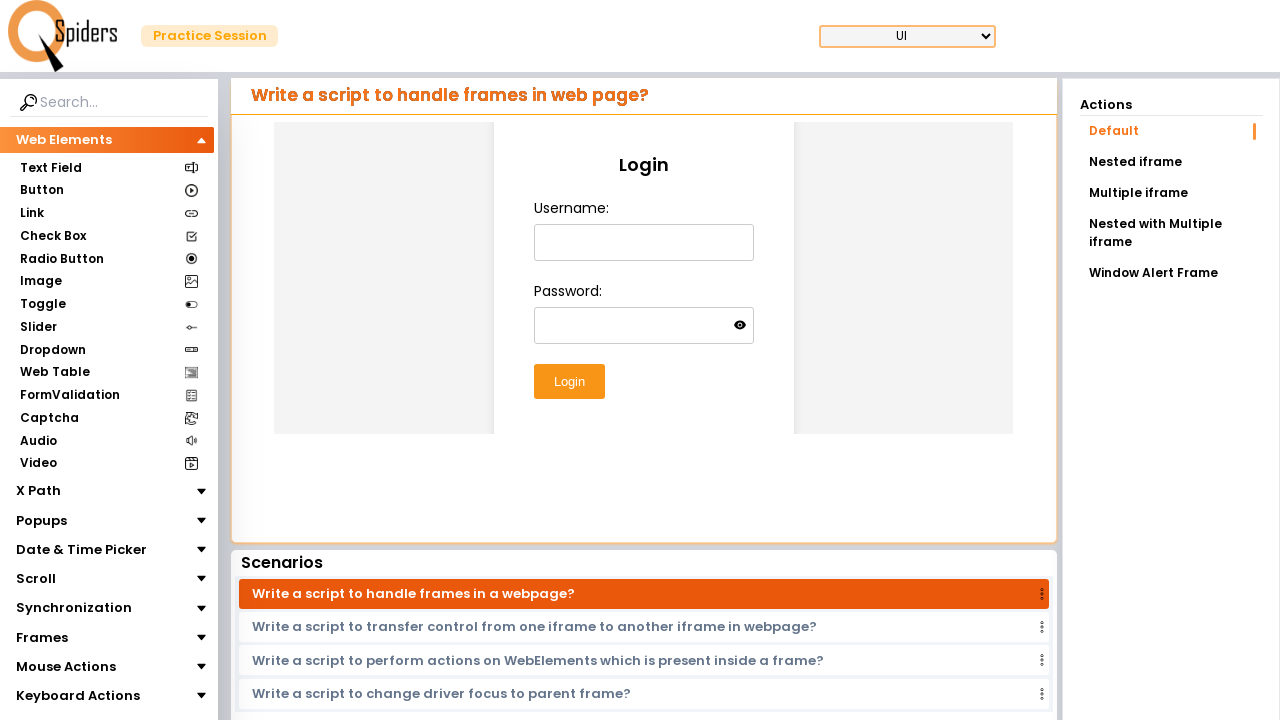

Filled username field with 'testuser789' inside iframe on xpath=//iframe[@class="w-full h-96"] >> internal:control=enter-frame >> internal
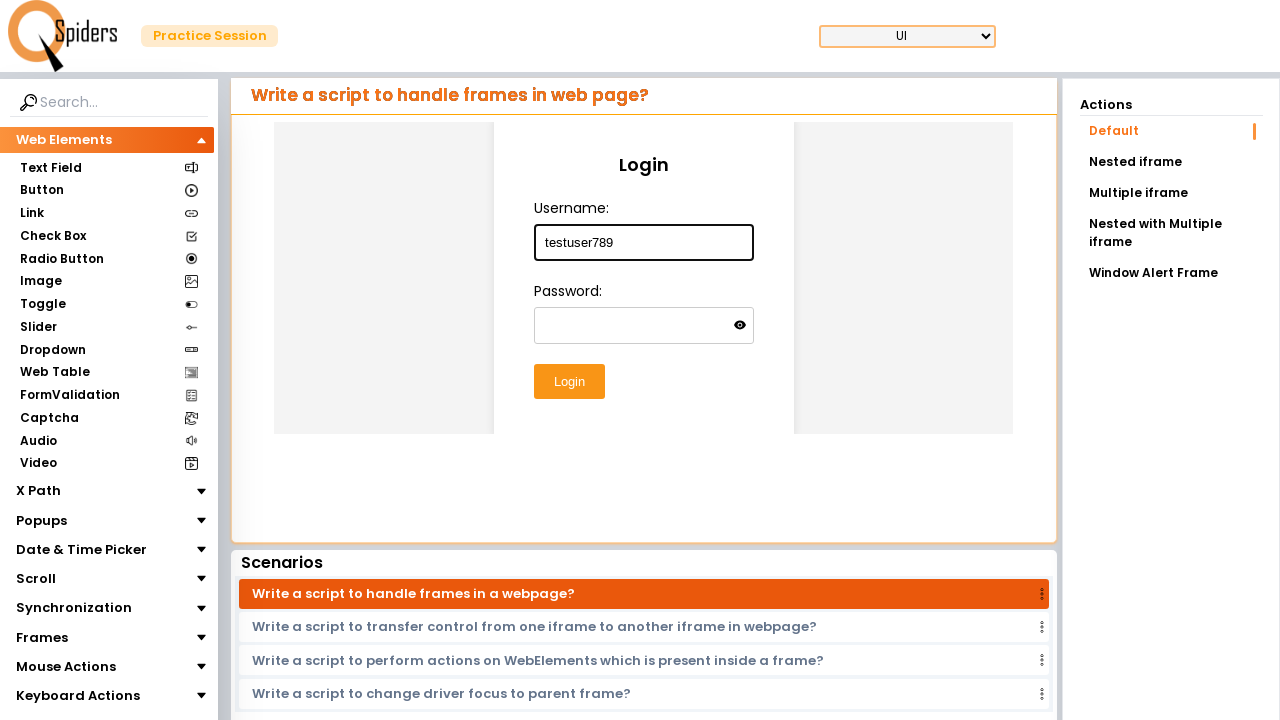

Filled password field with 'securepass456' inside iframe on xpath=//iframe[@class="w-full h-96"] >> internal:control=enter-frame >> #passwor
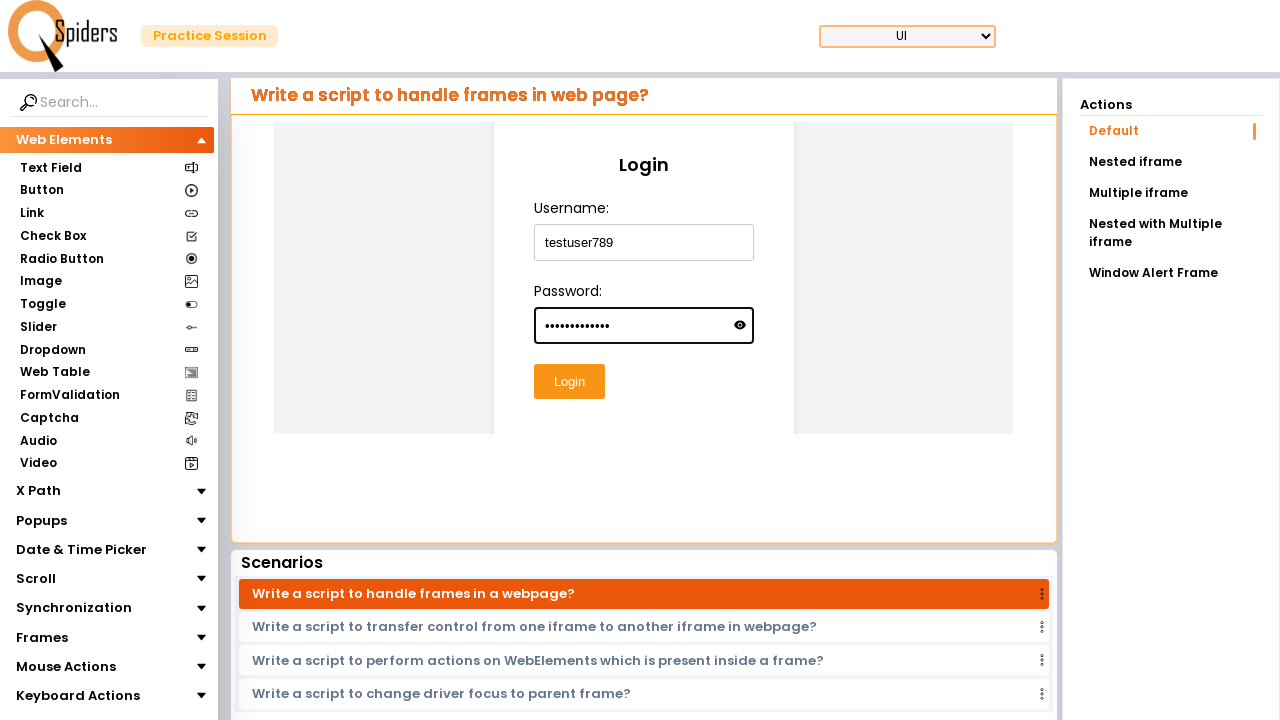

Clicked Login button inside iframe at (569, 382) on xpath=//iframe[@class="w-full h-96"] >> internal:control=enter-frame >> internal
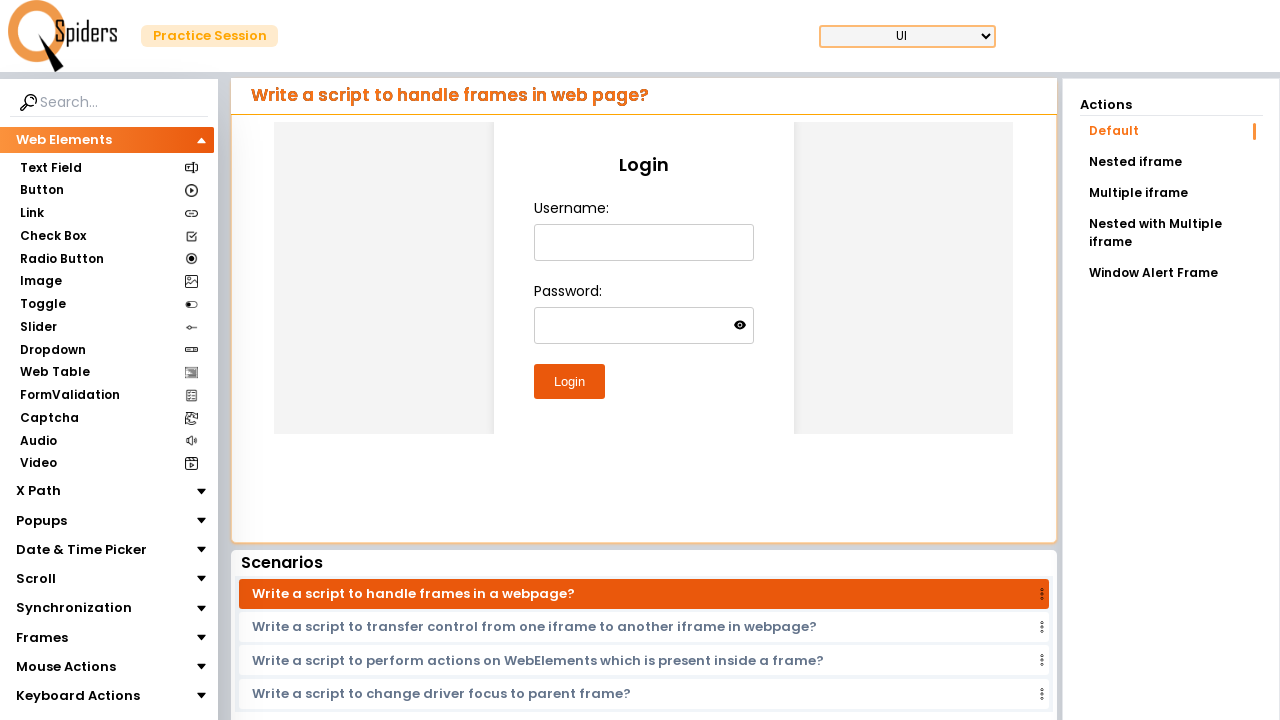

Waited for login action to complete
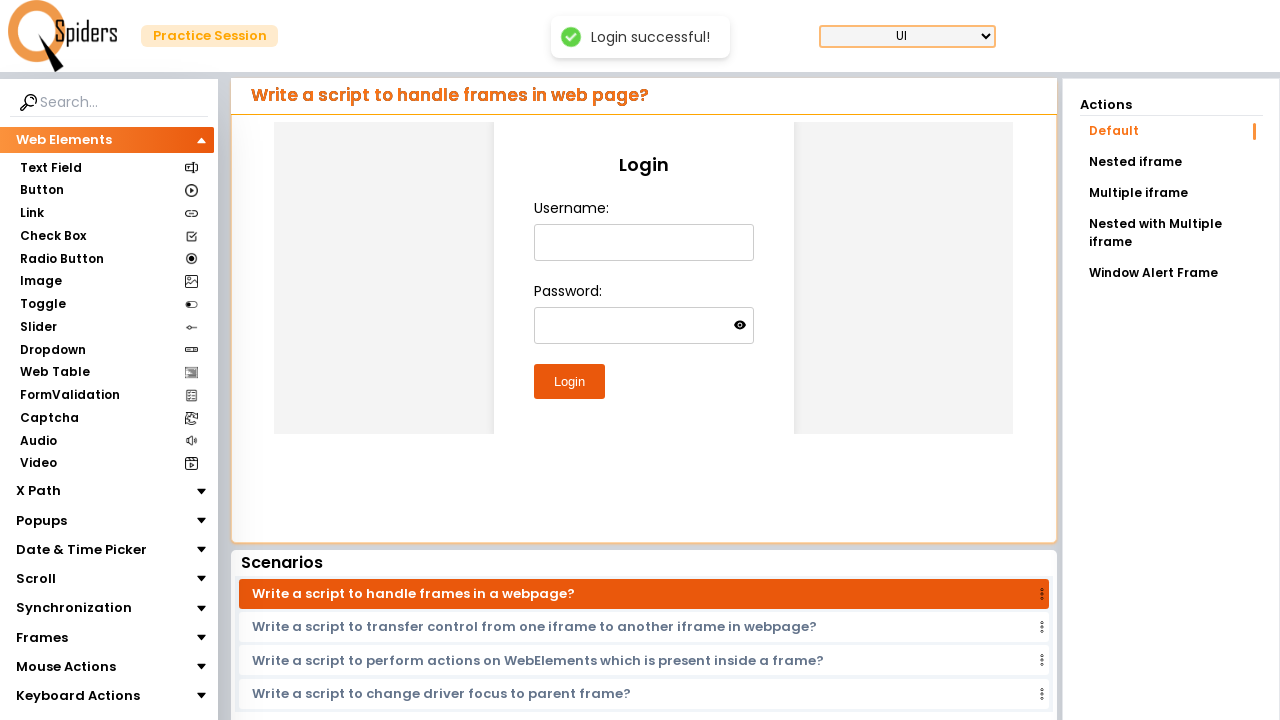

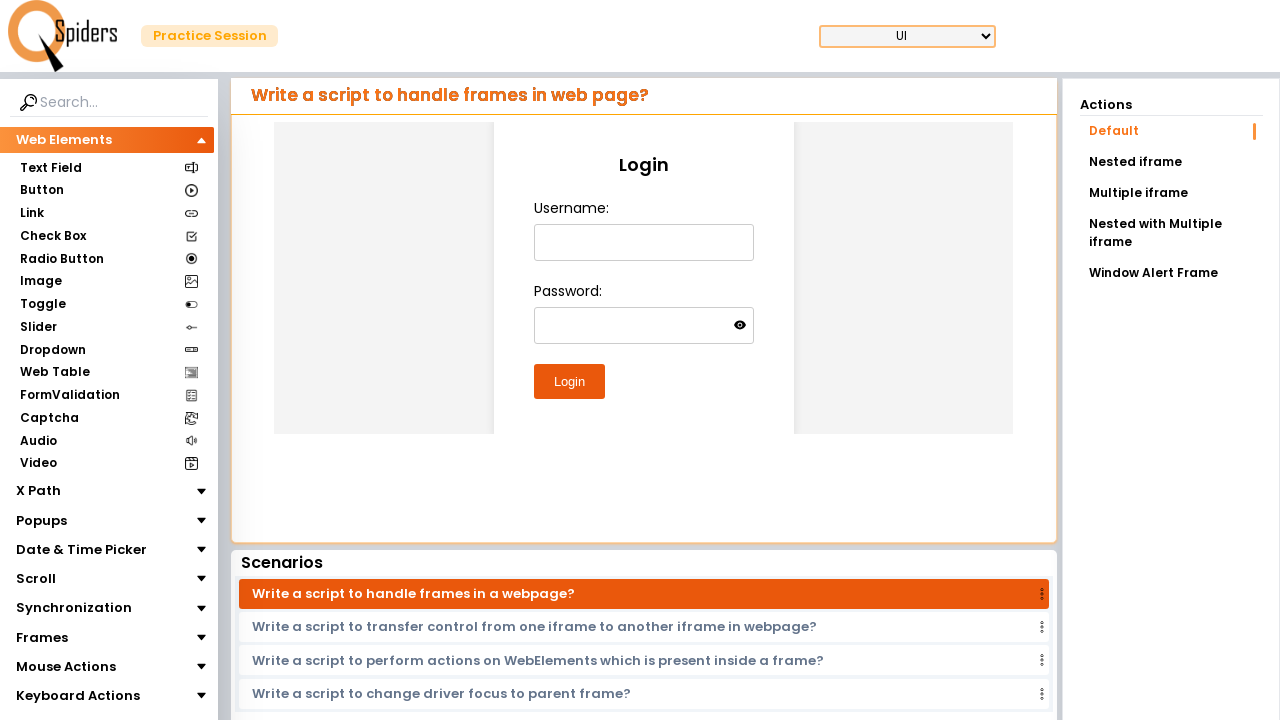